Tests keyboard actions by pressing various keys (Enter, Escape, Space, Delete) on a key press detection page to verify keyboard input handling

Starting URL: http://the-internet.herokuapp.com/key_presses

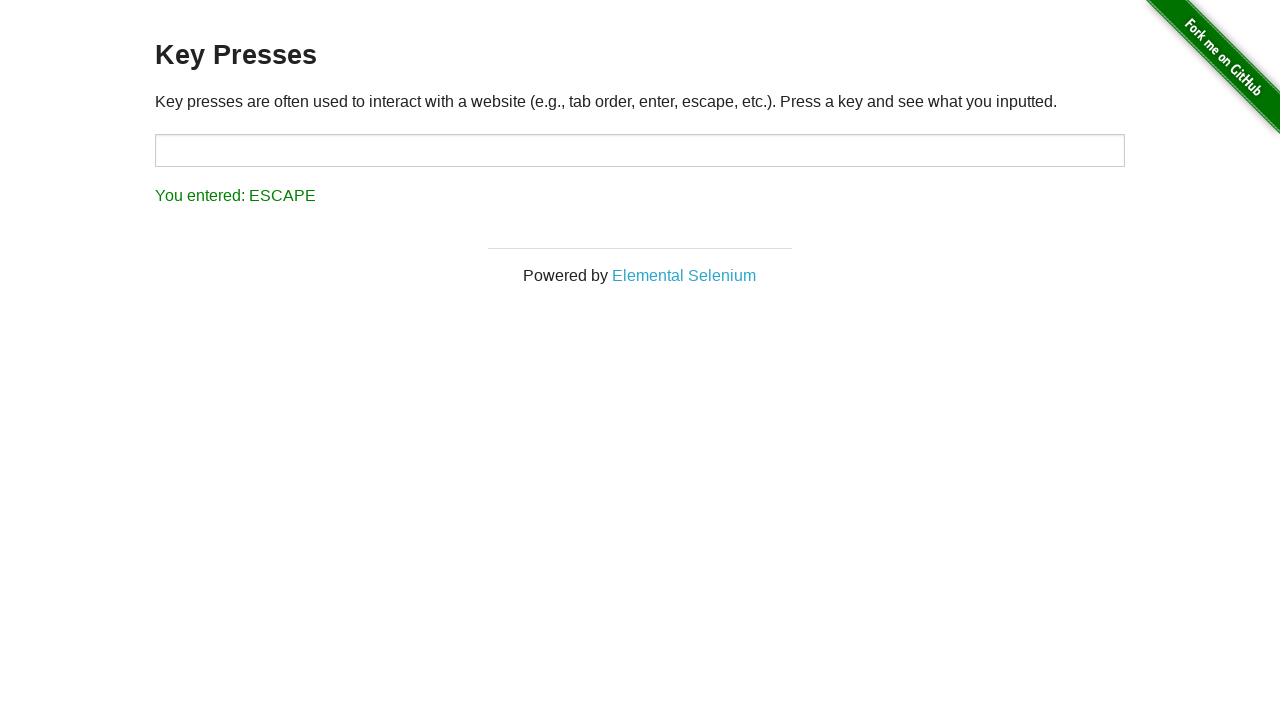

Pressed Enter key
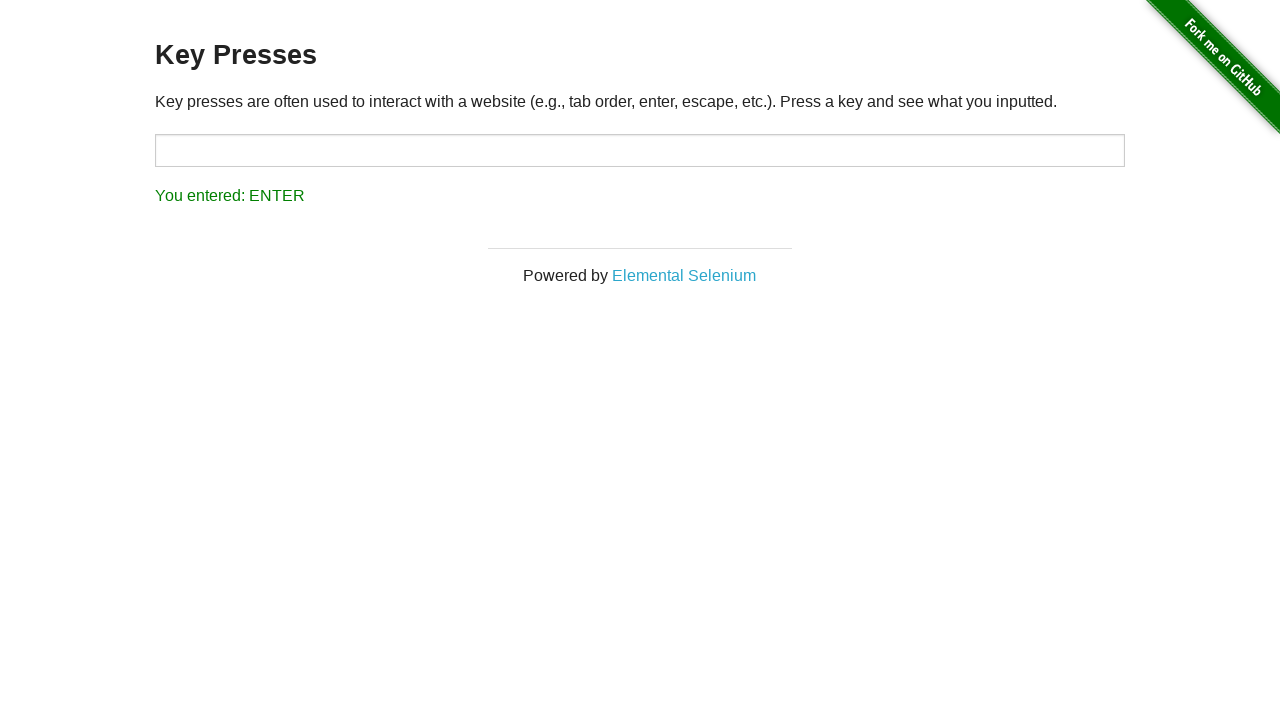

Waited 1 second to observe Enter key result
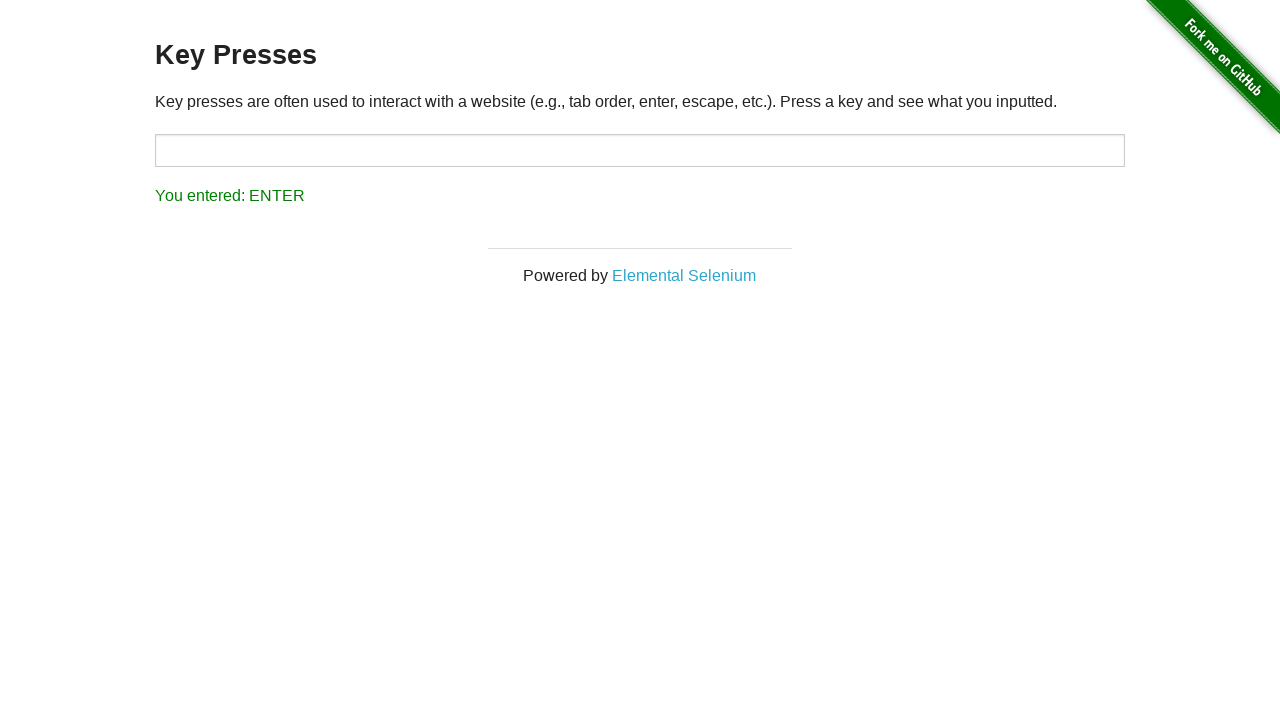

Pressed Escape key
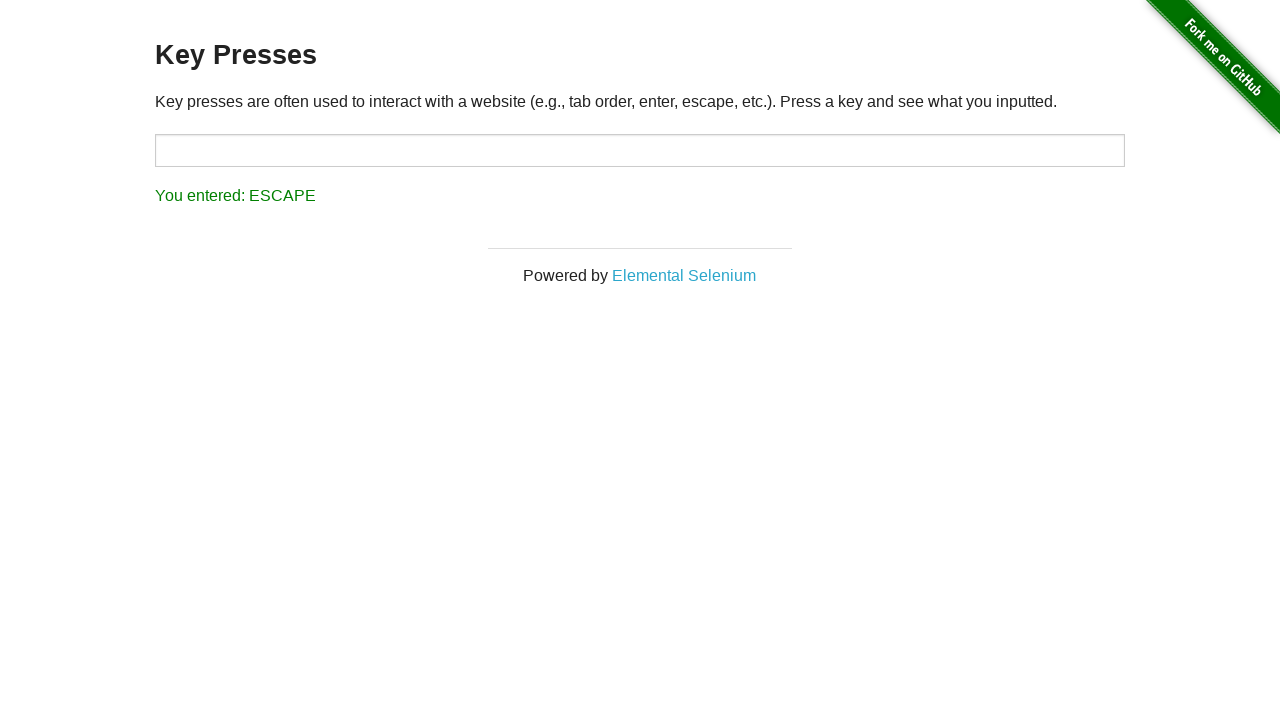

Waited 1 second to observe Escape key result
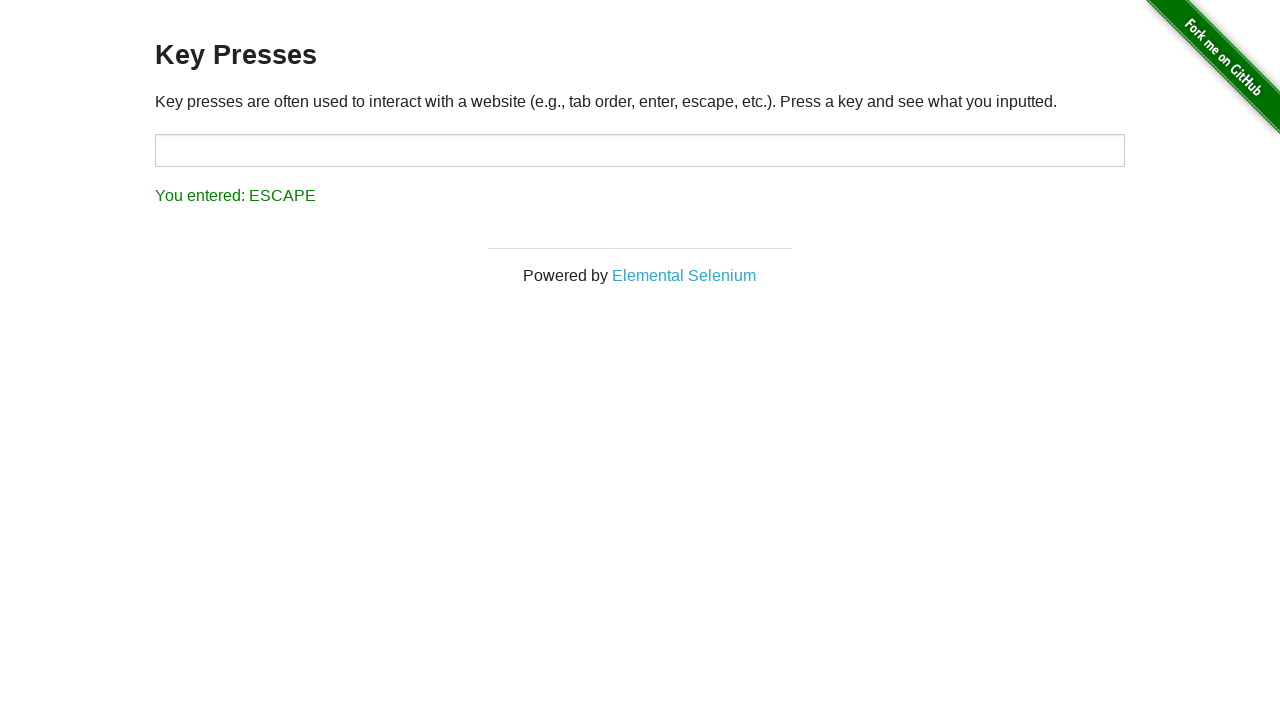

Pressed Space key
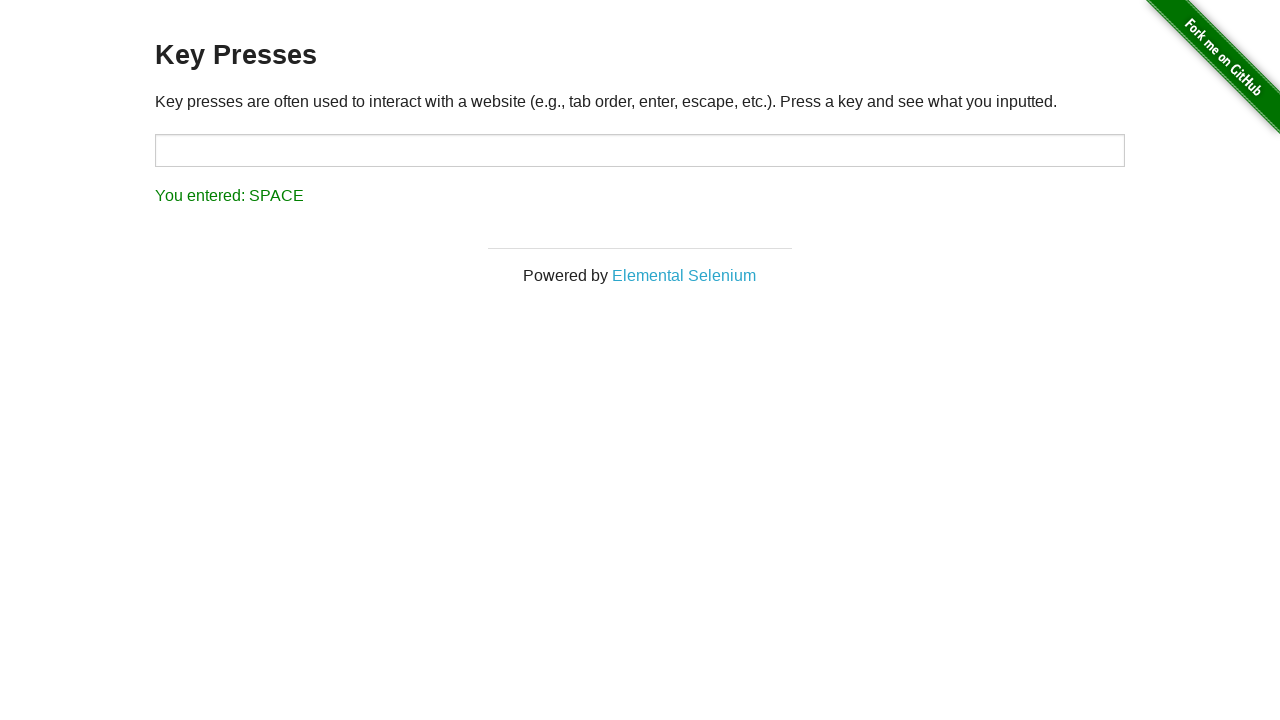

Waited 1 second to observe Space key result
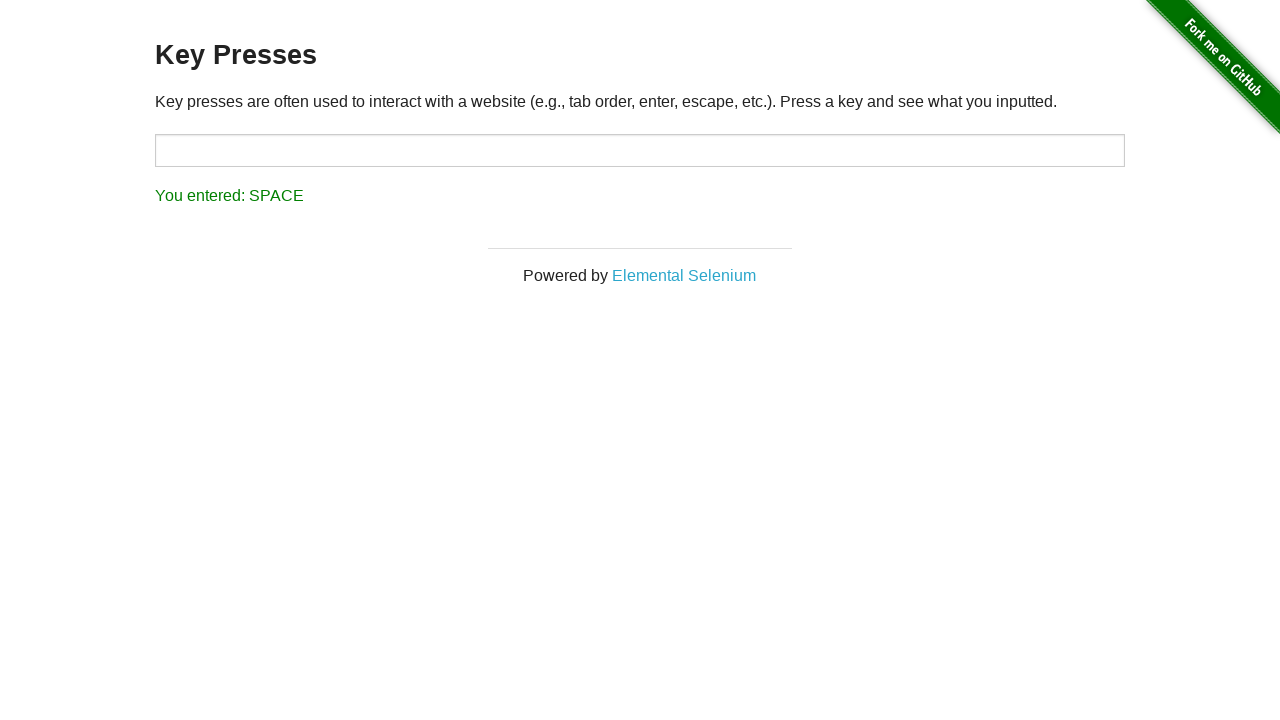

Pressed Delete key
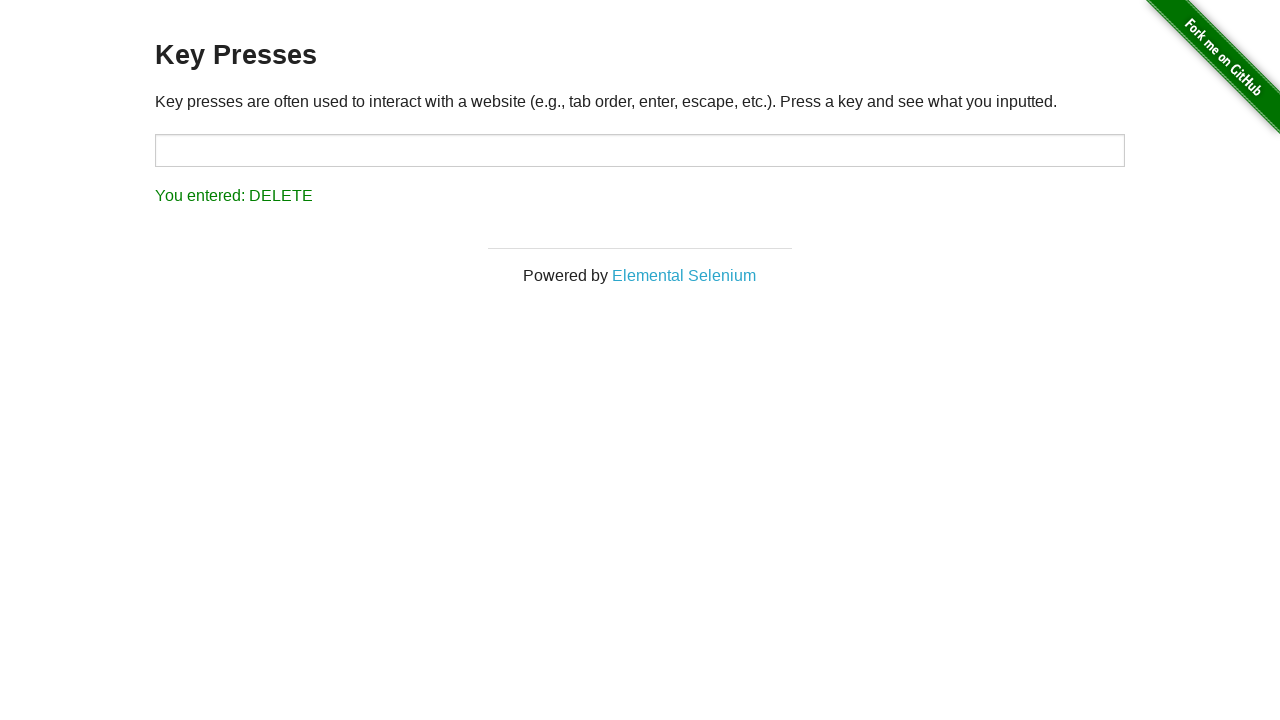

Verified result element is displayed
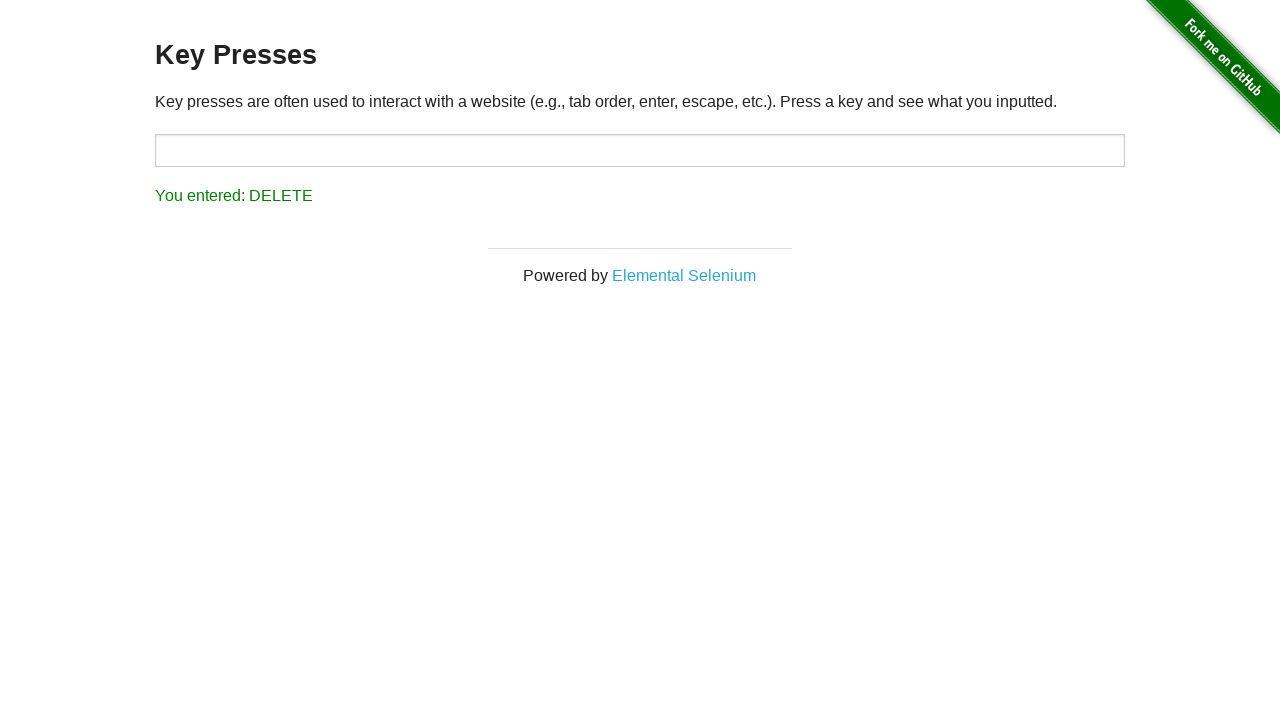

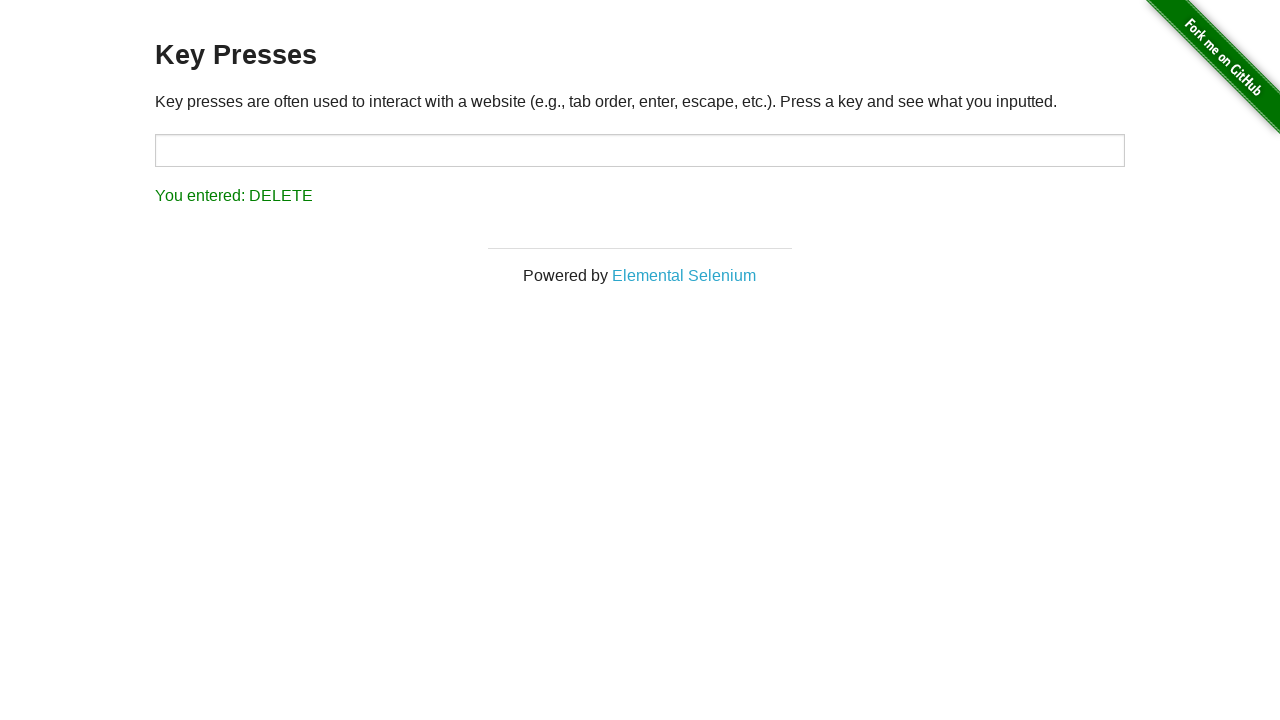